Tests JavaScript alert handling (accept and dismiss) and checkbox selection/deselection functionality on a practice automation website

Starting URL: https://rahulshettyacademy.com/AutomationPractice/

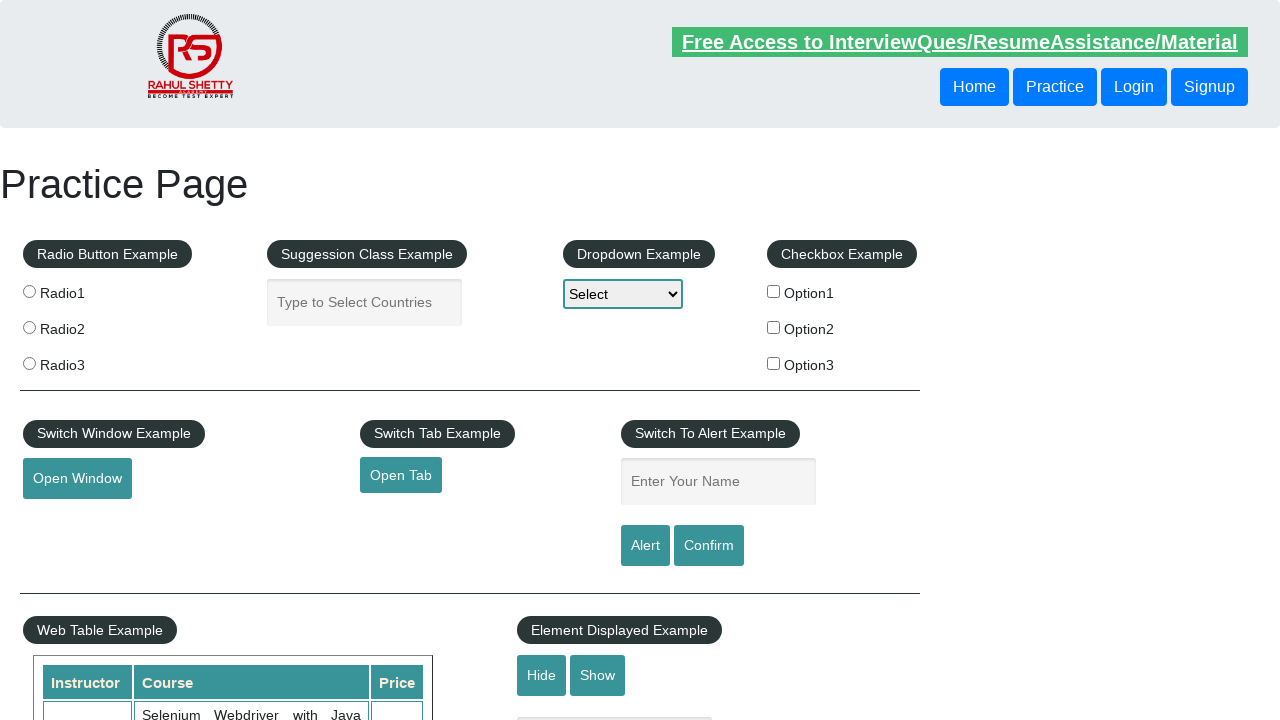

Filled name field with 'praveen' on #name
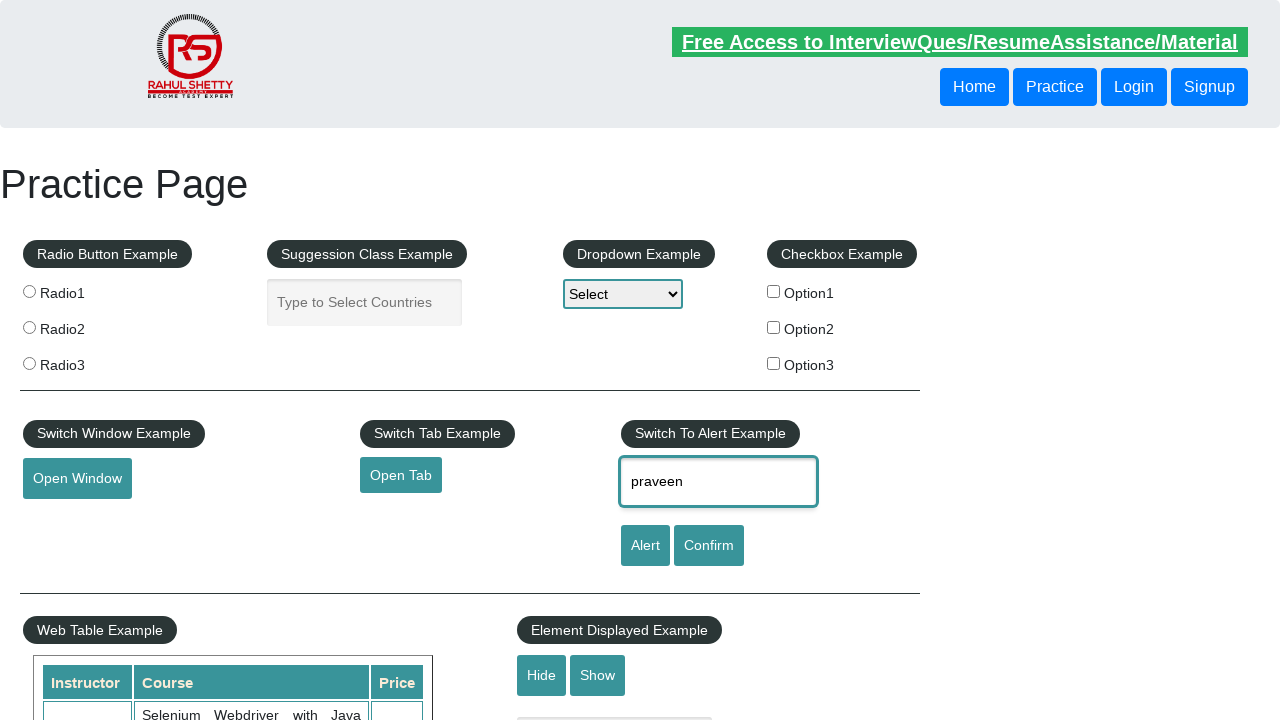

Clicked alert button at (645, 546) on #alertbtn
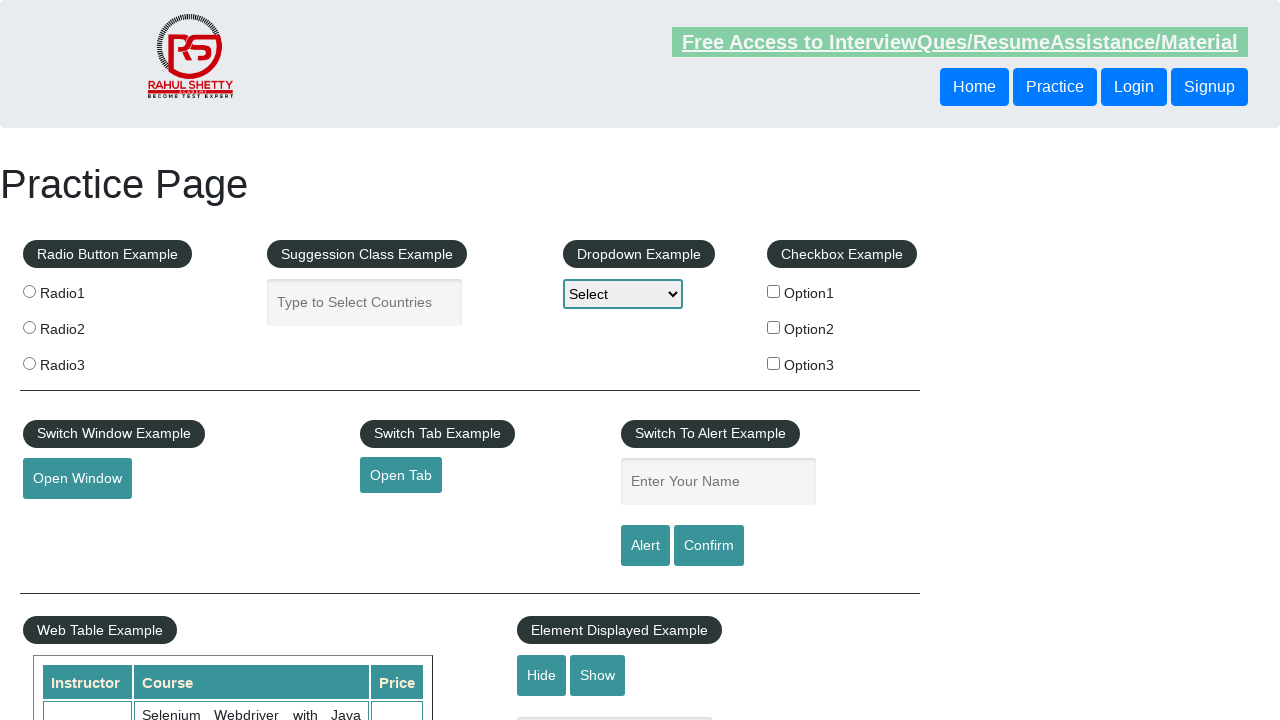

Accepted JavaScript alert dialog
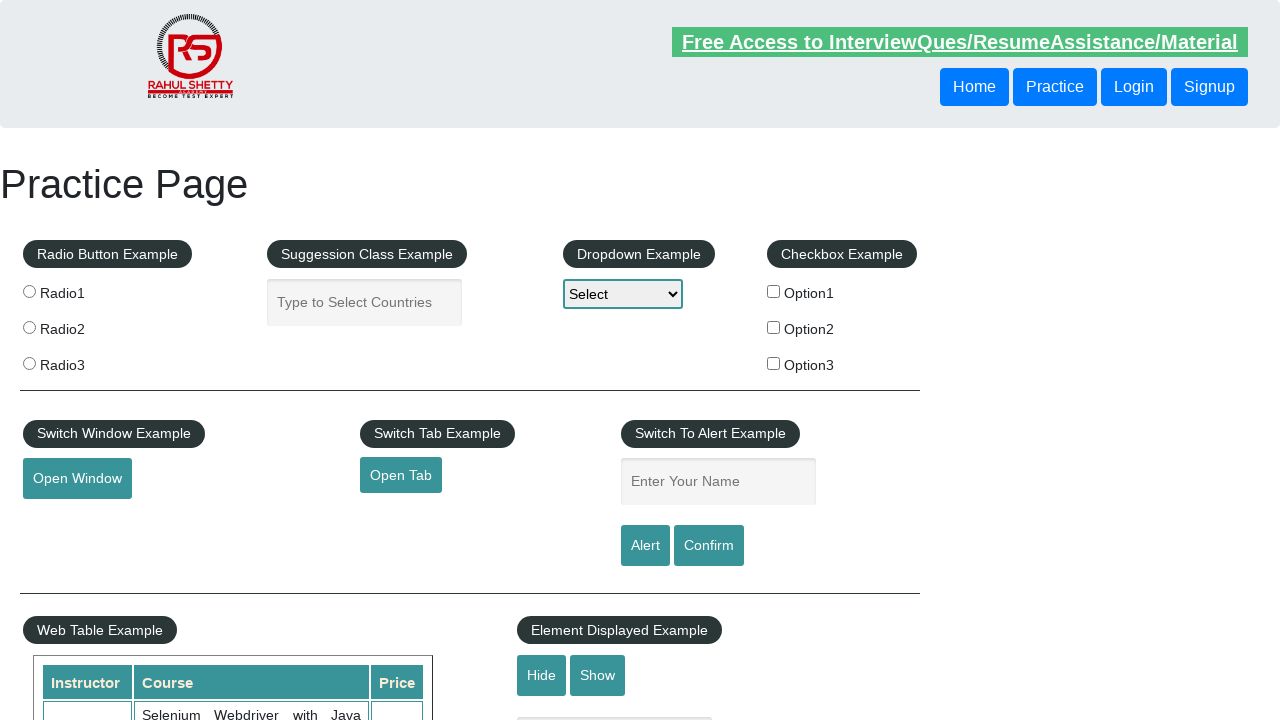

Filled name field with 'praveen' for confirm test on #name
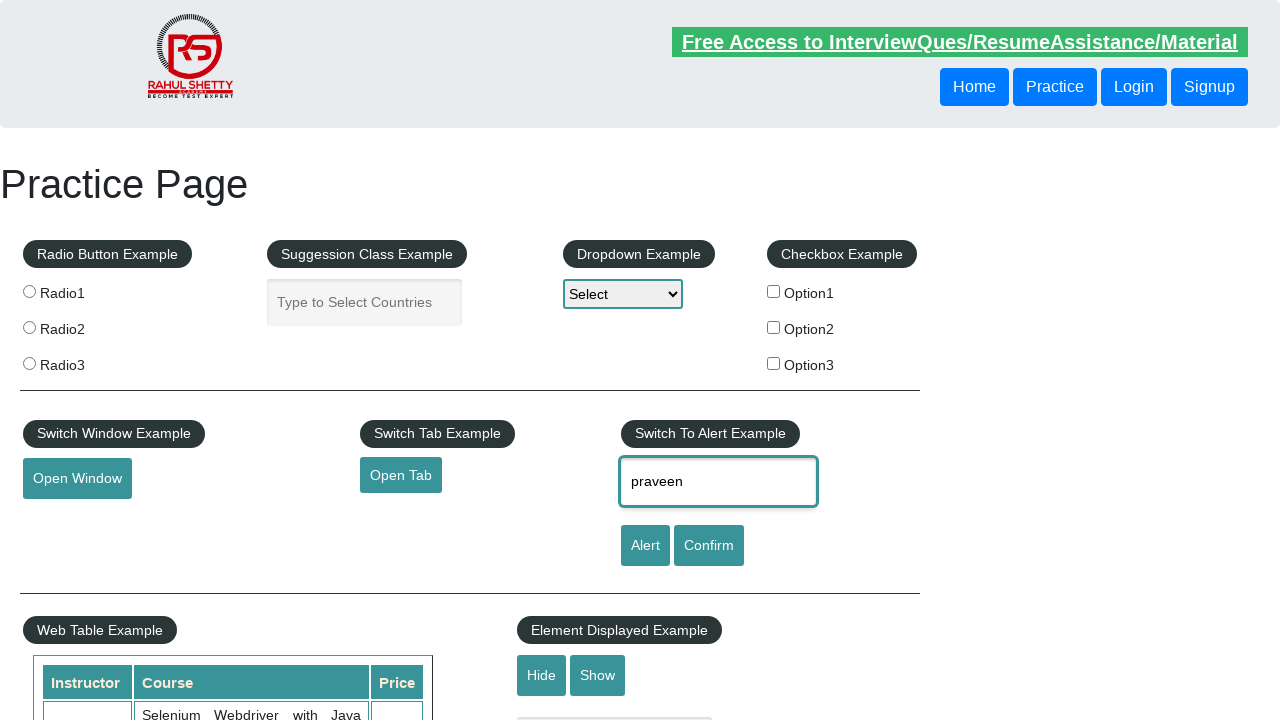

Clicked confirm button at (709, 546) on #confirmbtn
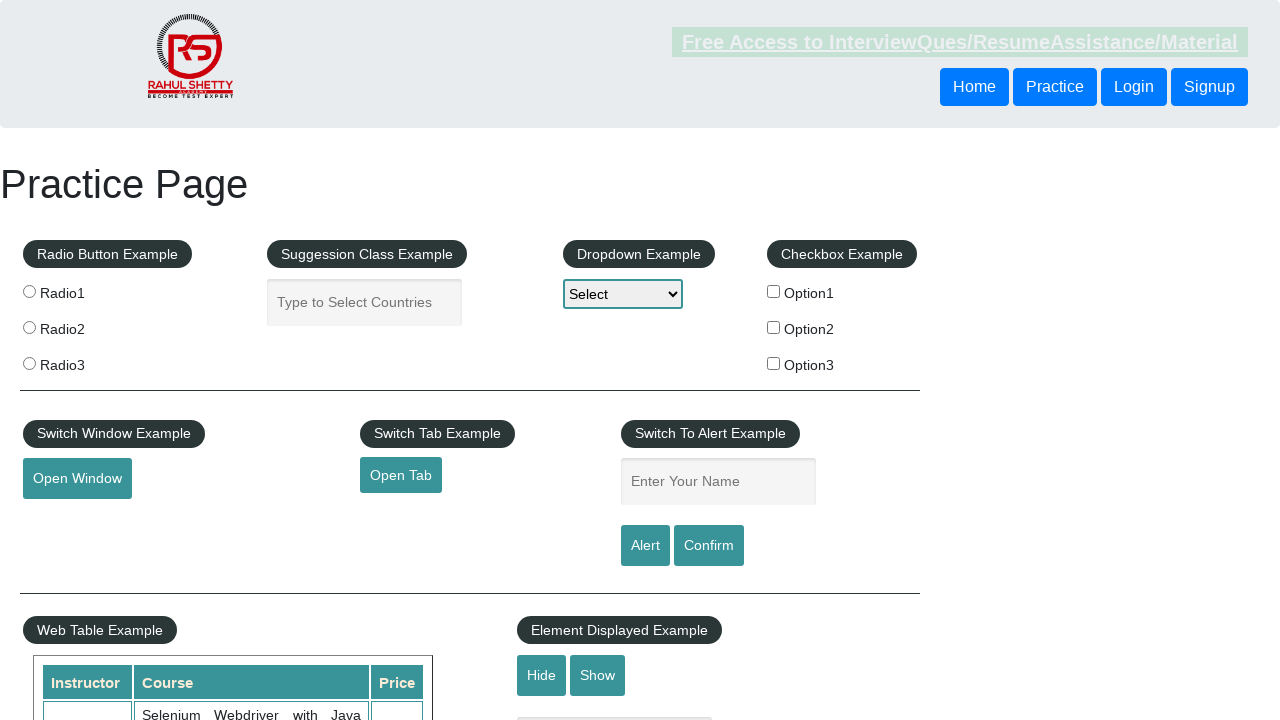

Dismissed JavaScript confirm dialog
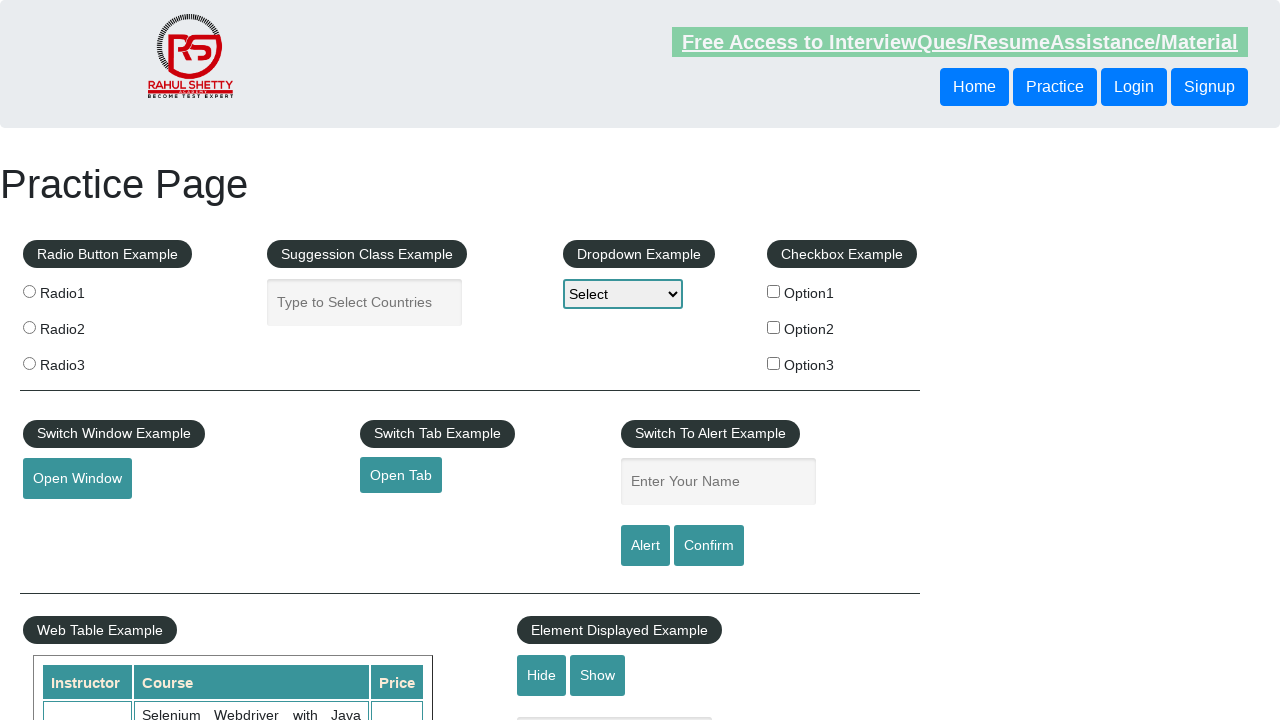

Filled name field with 'praveen' for confirm accept test on #name
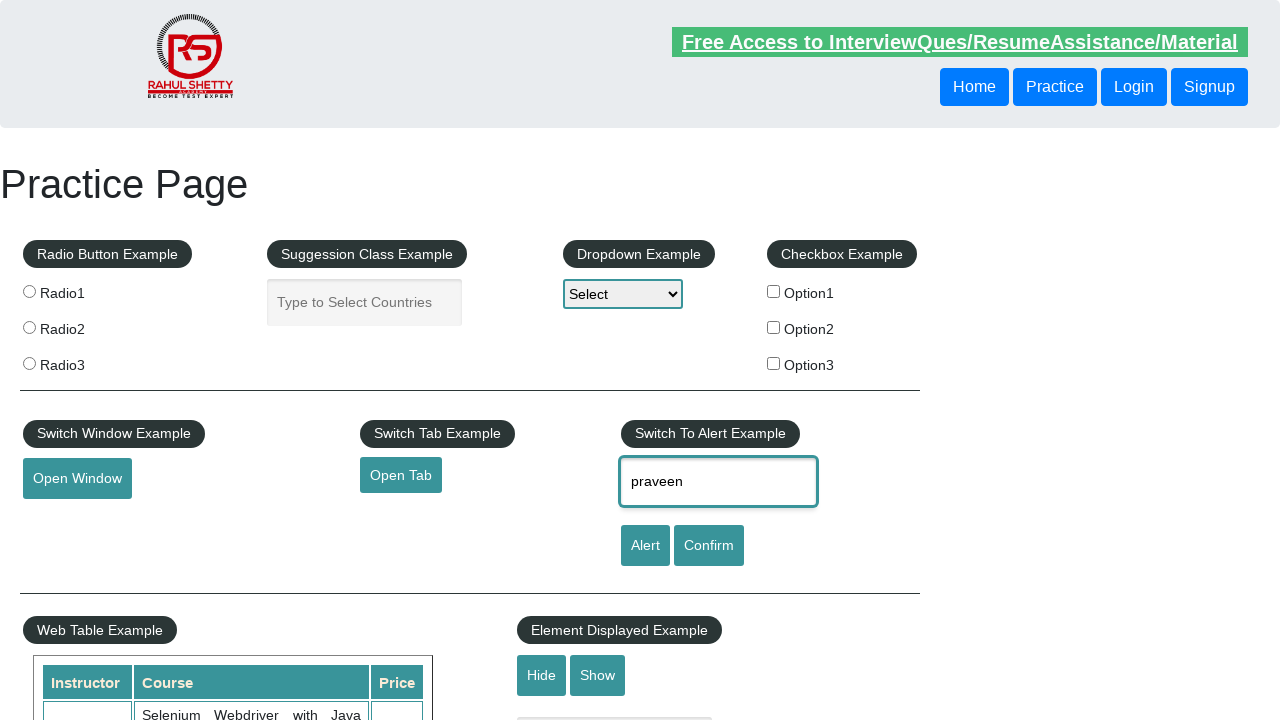

Clicked confirm button again at (709, 546) on #confirmbtn
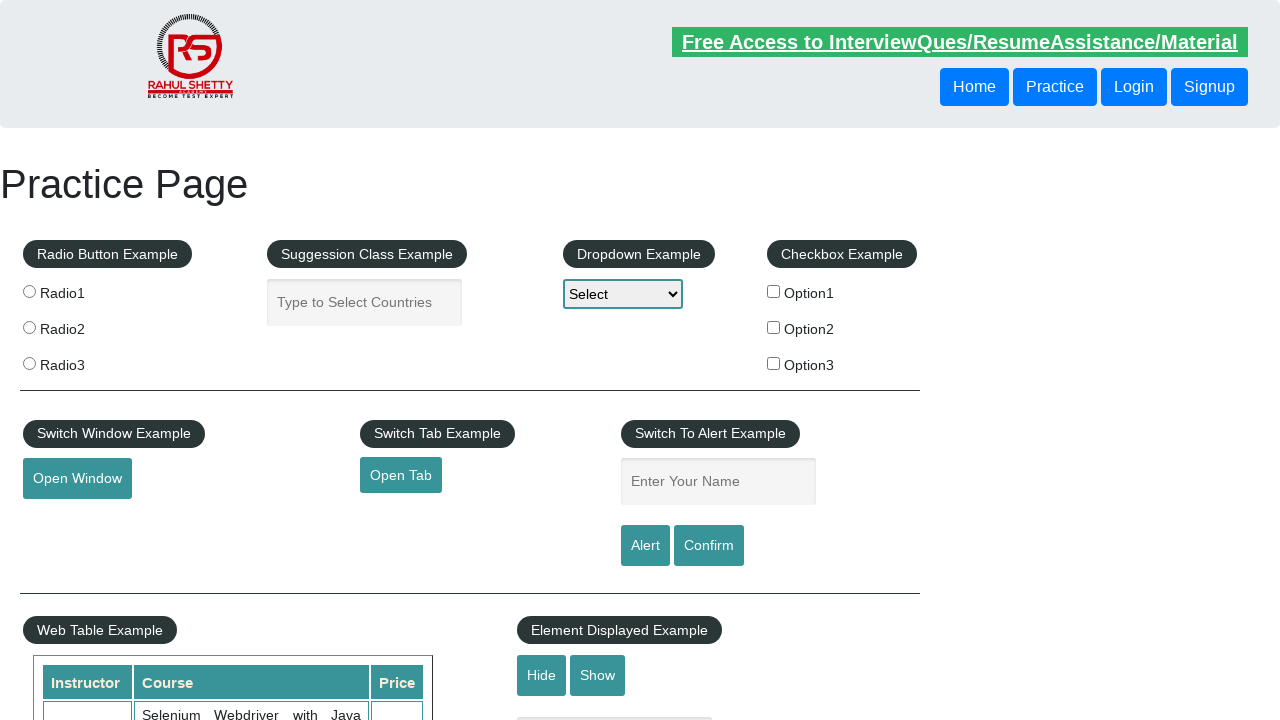

Accepted JavaScript confirm dialog
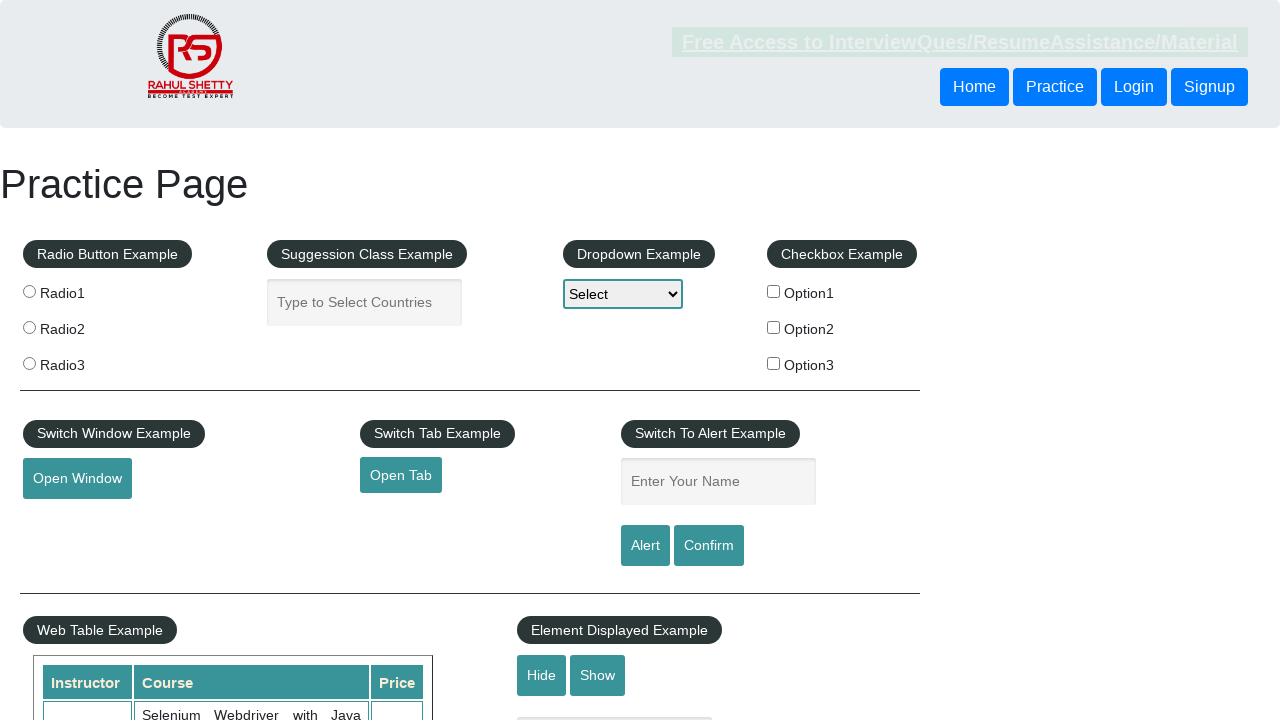

Clicked checkbox option 1 at (774, 291) on #checkBoxOption1
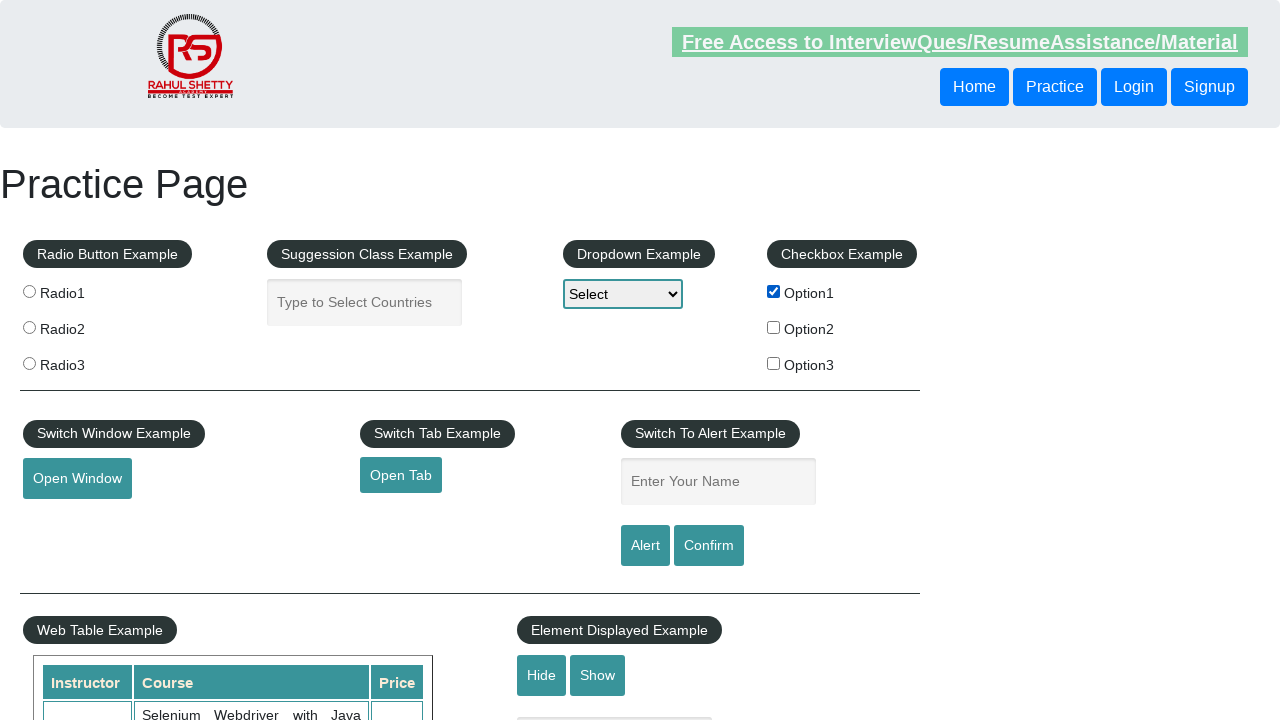

Verified checkbox option 1 is selected
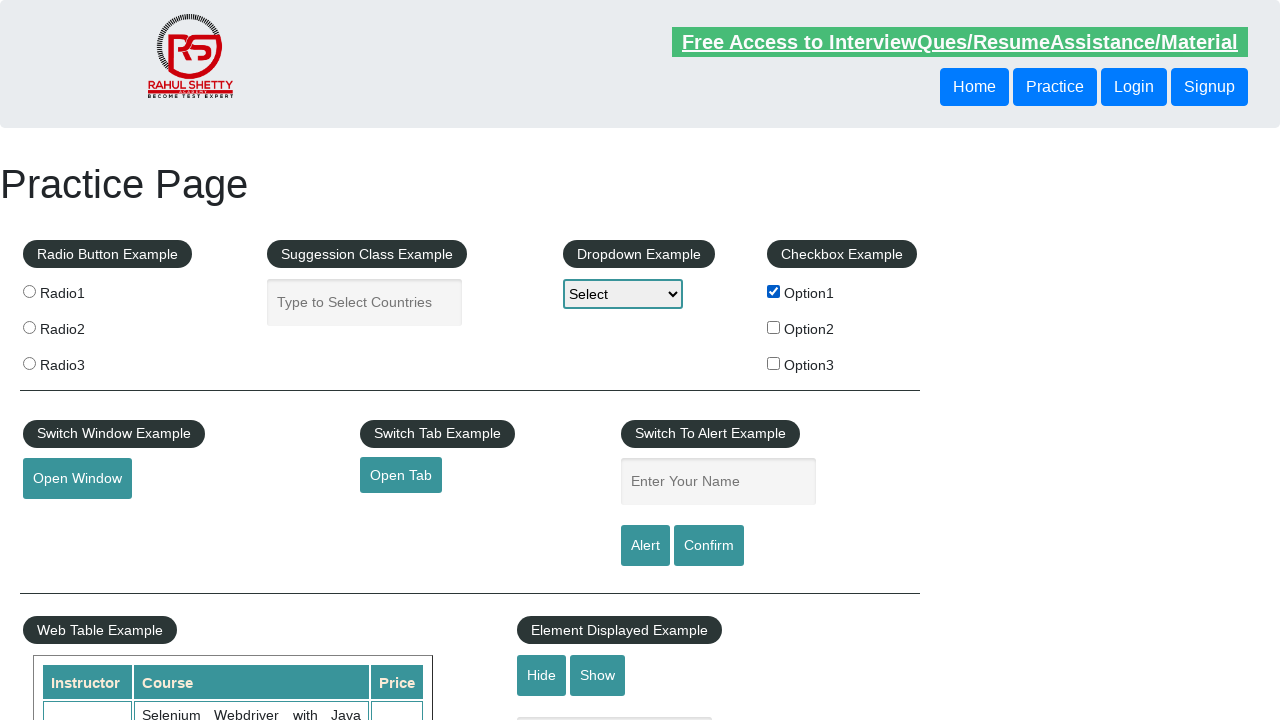

Clicked checkbox option 1 again to deselect at (774, 291) on #checkBoxOption1
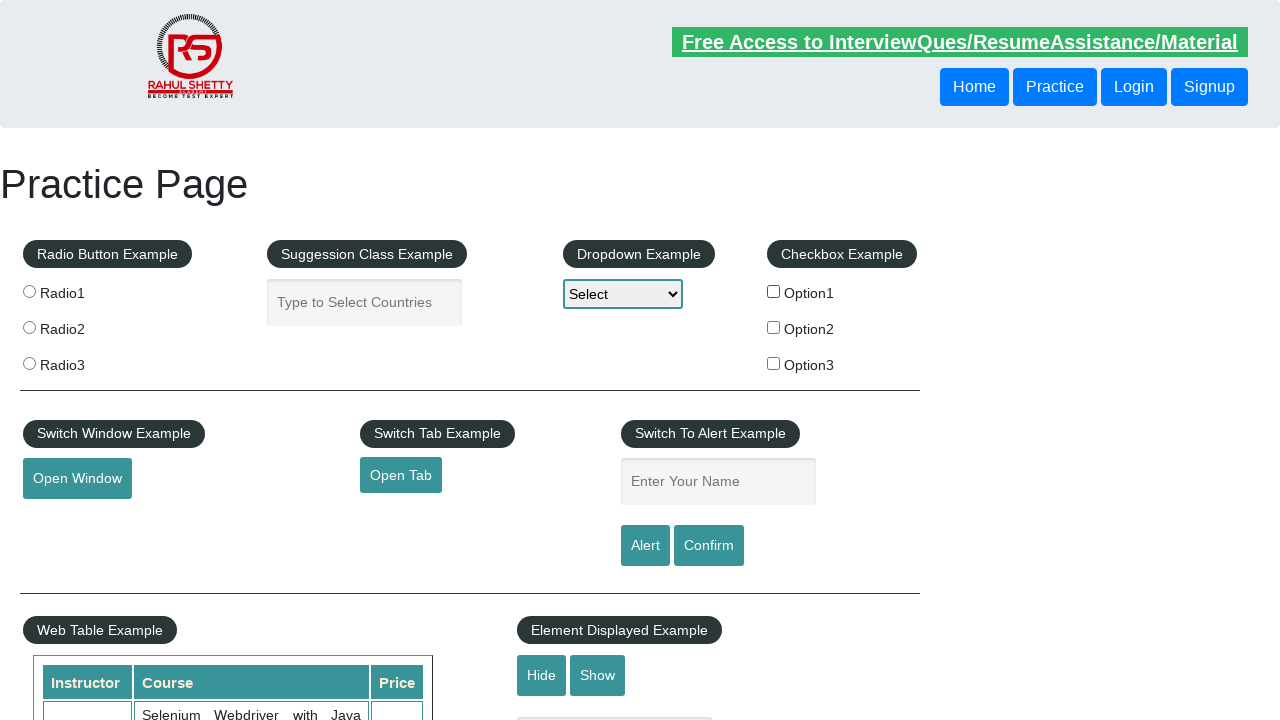

Verified checkbox option 1 is not selected
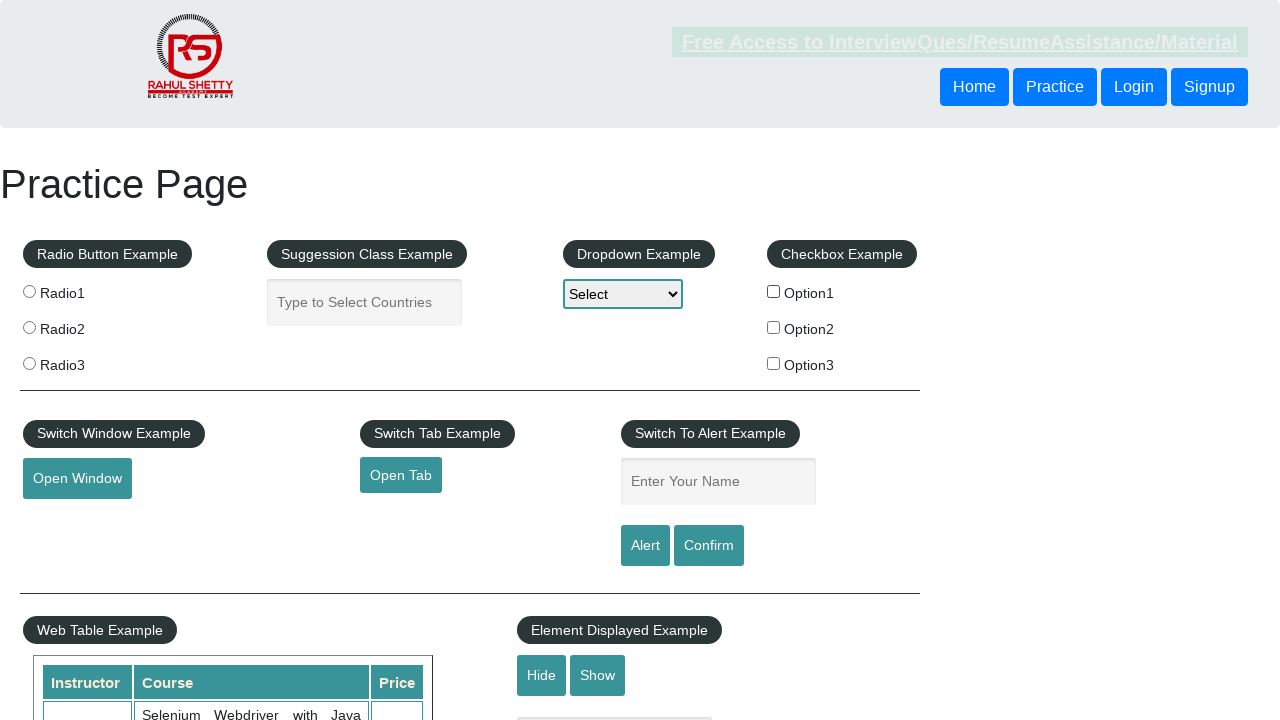

Counted total checkboxes: 3
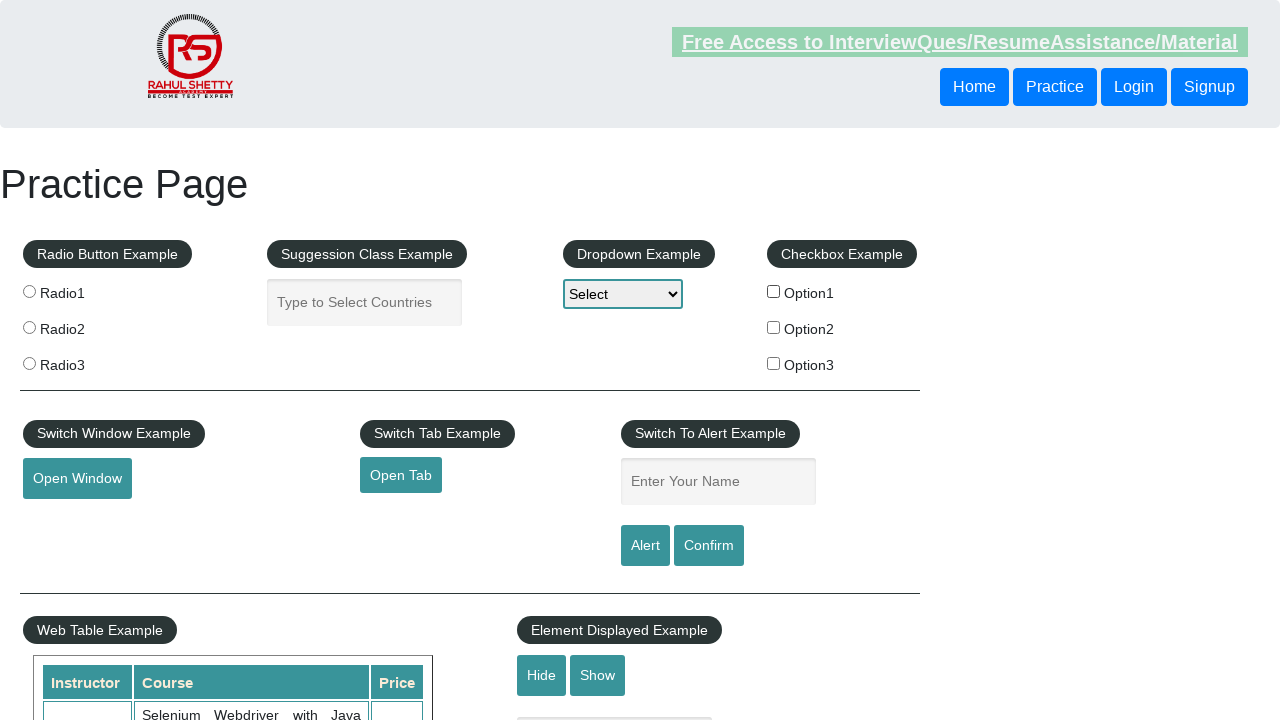

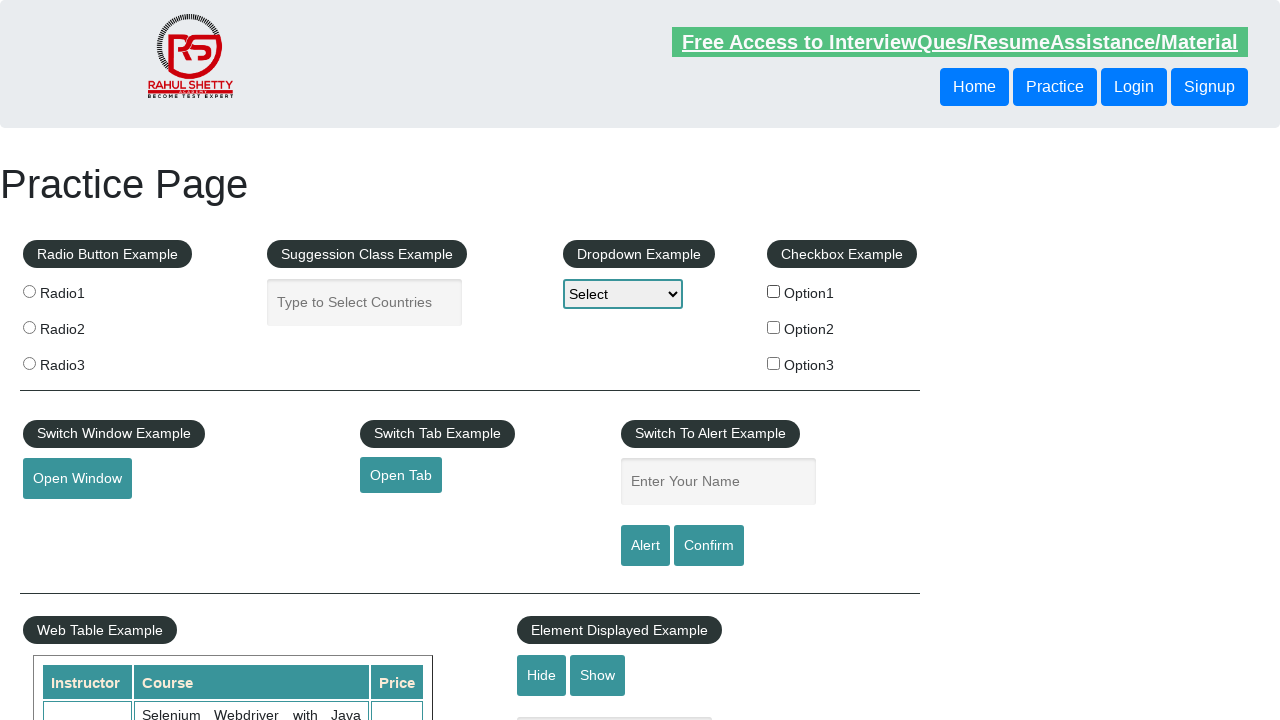